Tests handling a JavaScript confirm dialog by dismissing it and verifying the Cancel result

Starting URL: https://the-internet.herokuapp.com/javascript_alerts

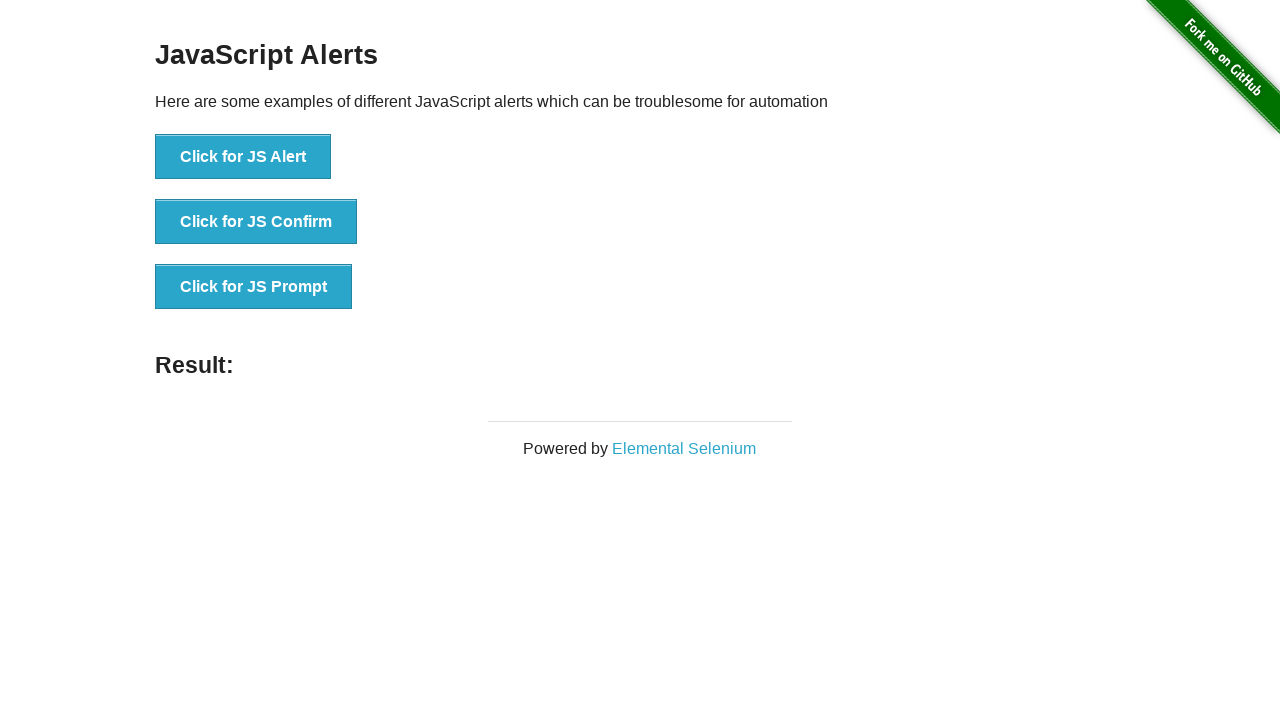

Set up dialog handler to dismiss confirm dialog
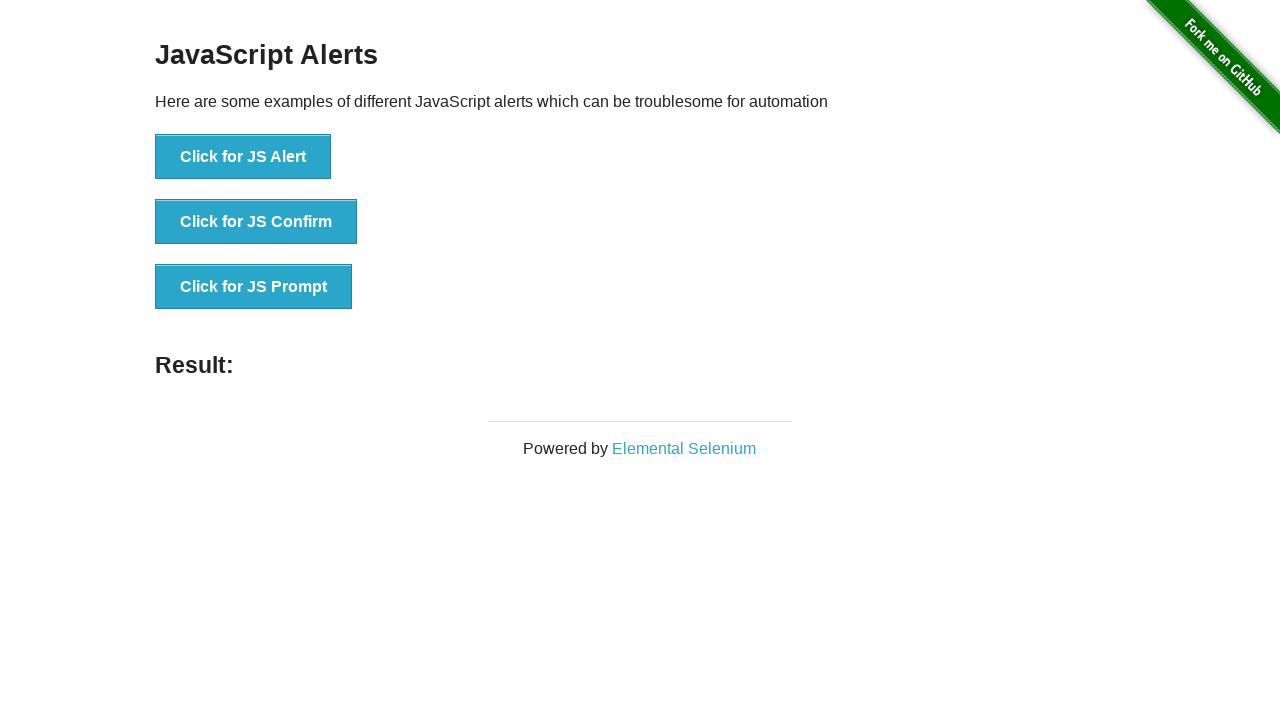

Clicked the JS Confirm button at (256, 222) on button:has-text('Click for JS Confirm')
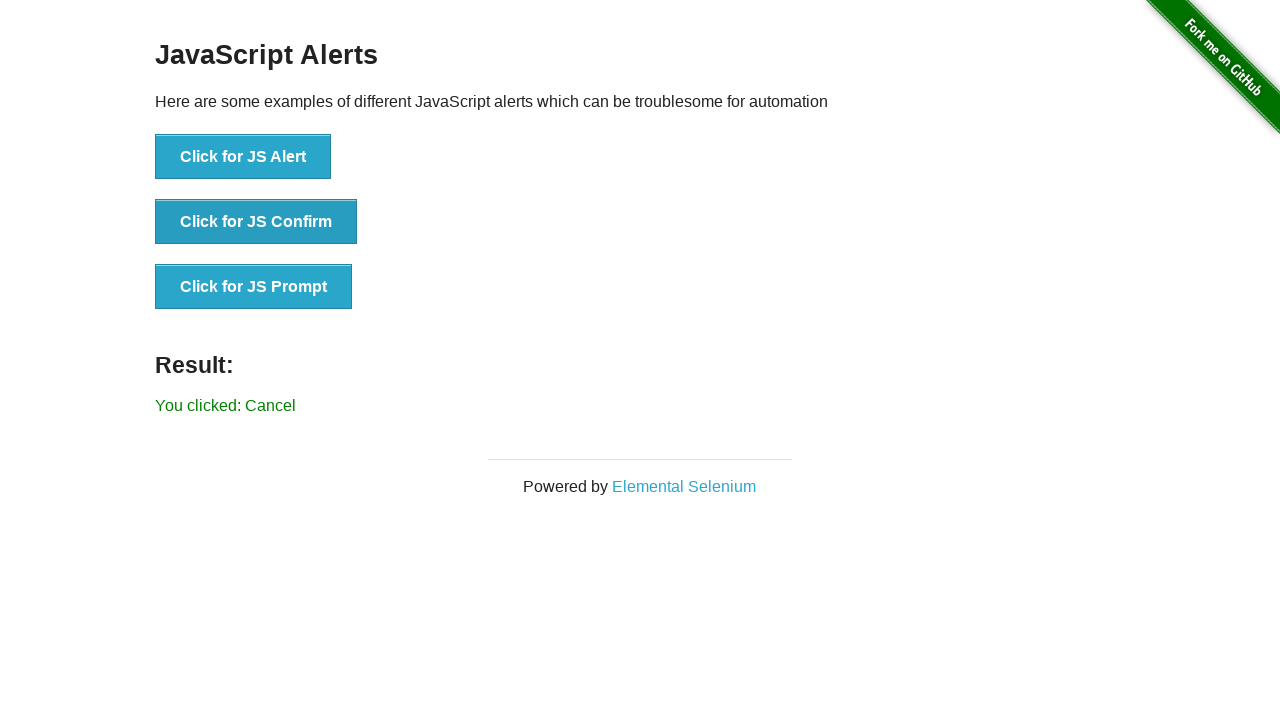

Verified that Cancel result is displayed
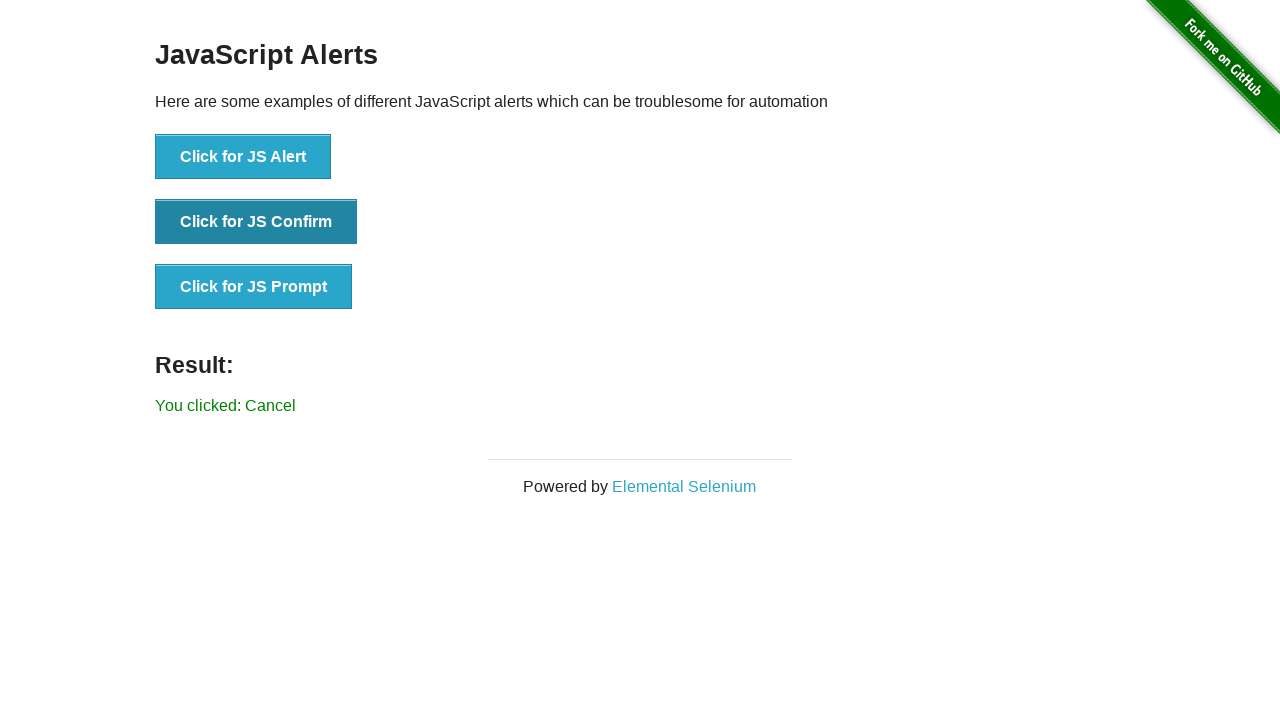

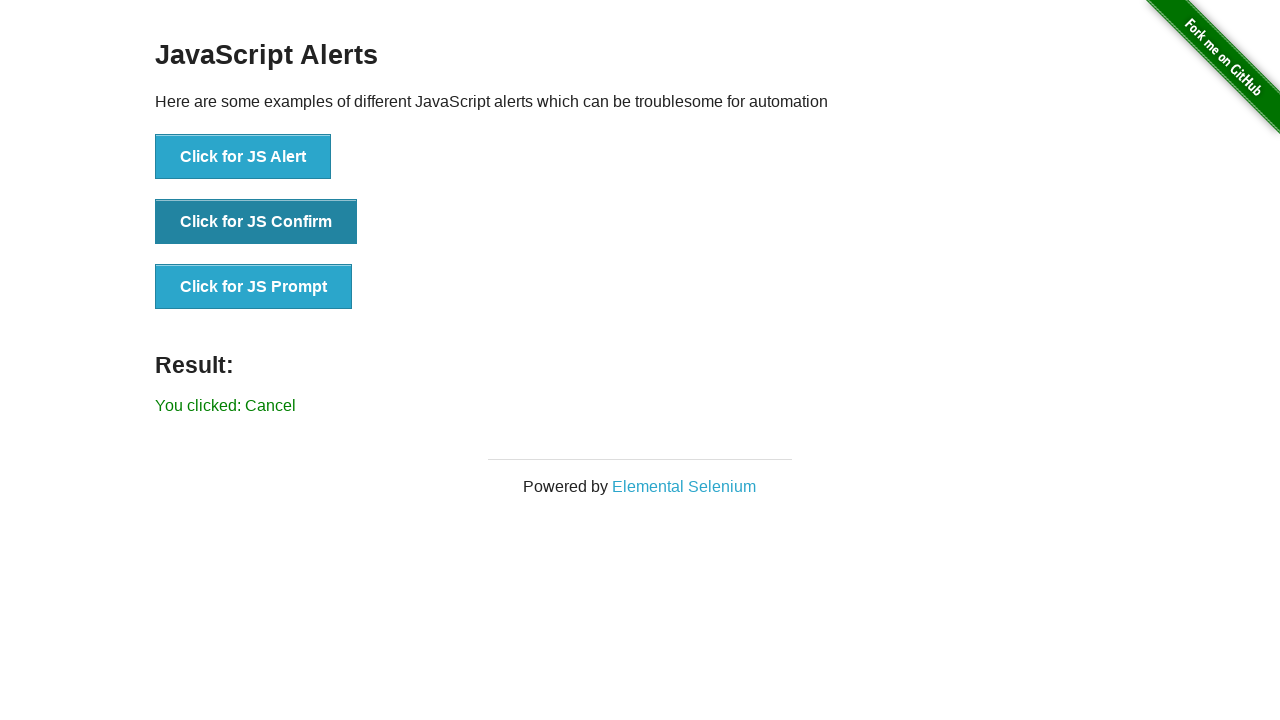